Tests mouse hover functionality by hovering over an element and clicking on a revealed option

Starting URL: https://rahulshettyacademy.com/AutomationPractice/

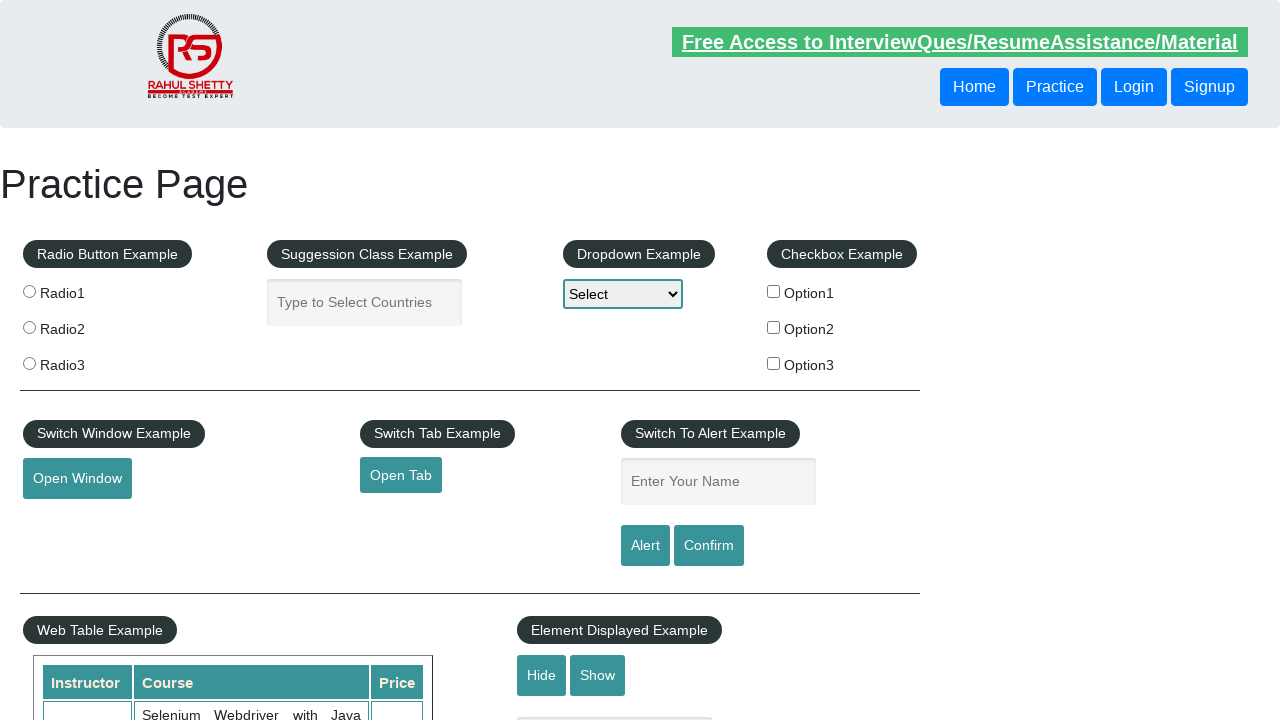

Scrolled down 600 pixels to reveal mouse hover element
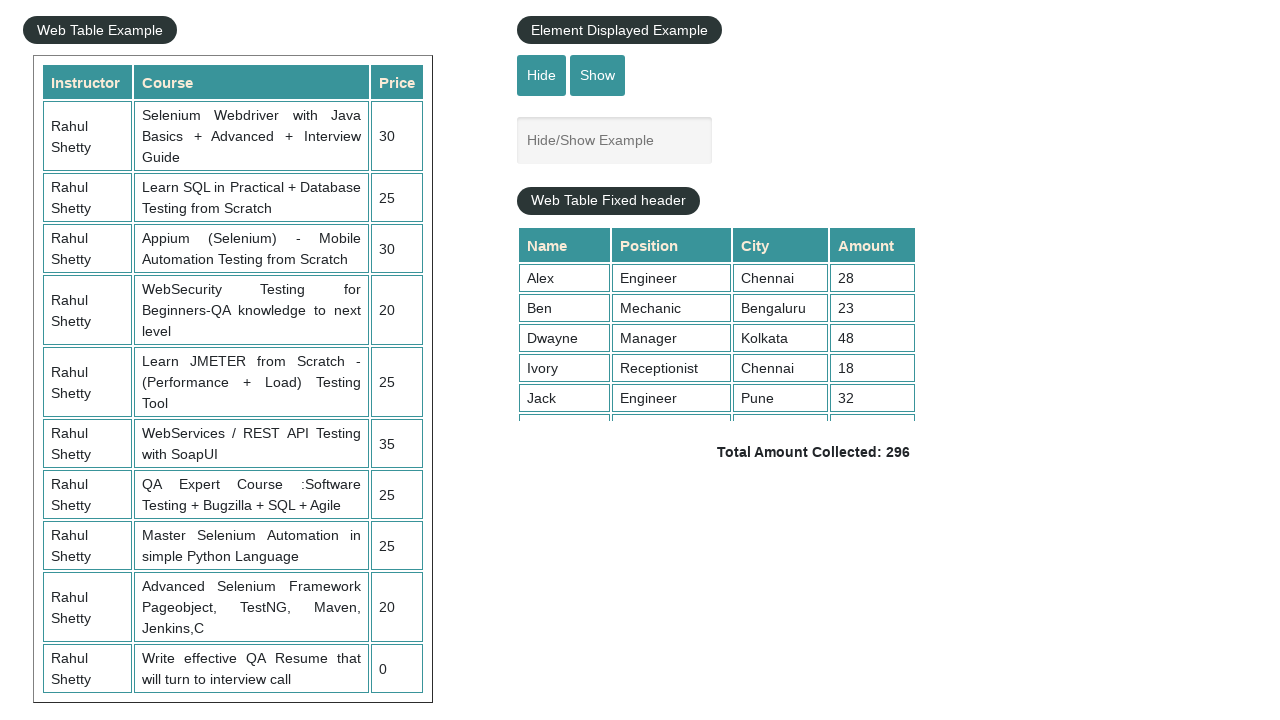

Hovered over the mouse hover button at (83, 361) on #mousehover
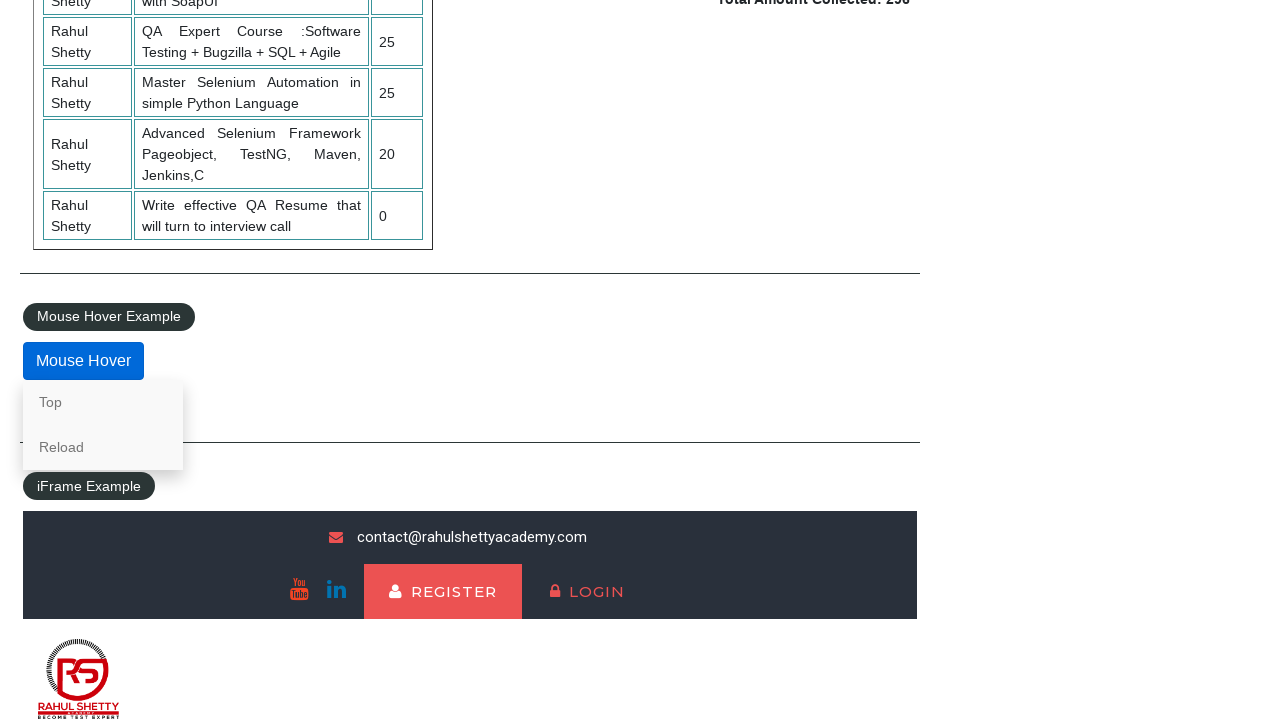

Clicked on the second option in the revealed hover menu at (103, 447) on .mouse-hover-content a:nth-child(2)
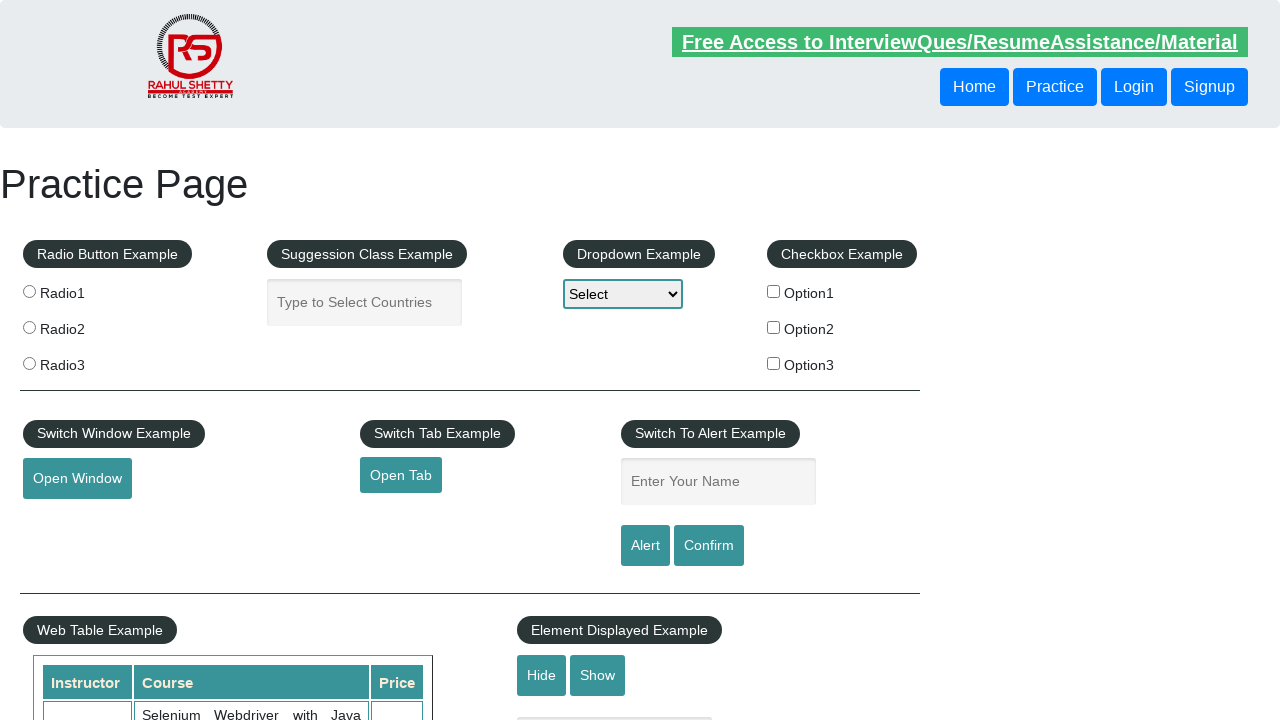

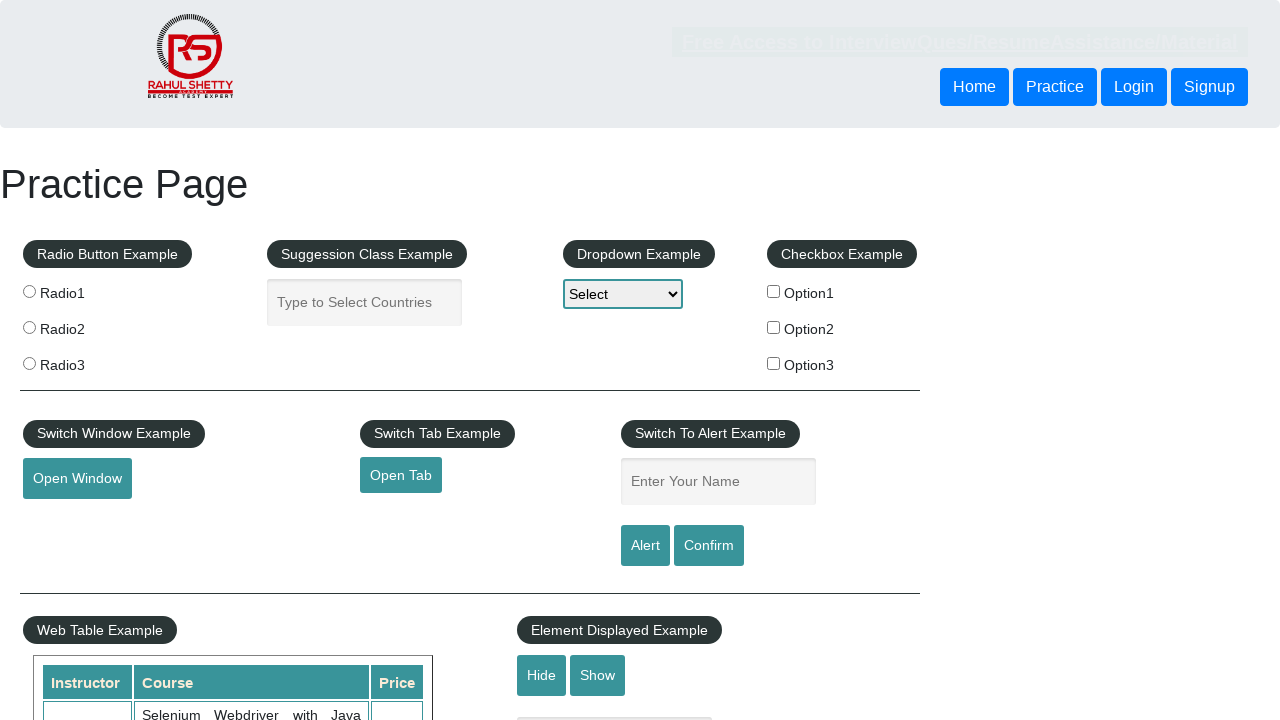